Tests login form validation by filling username and password fields and verifying the flash message appears after submission

Starting URL: https://practice.cydeo.com/login

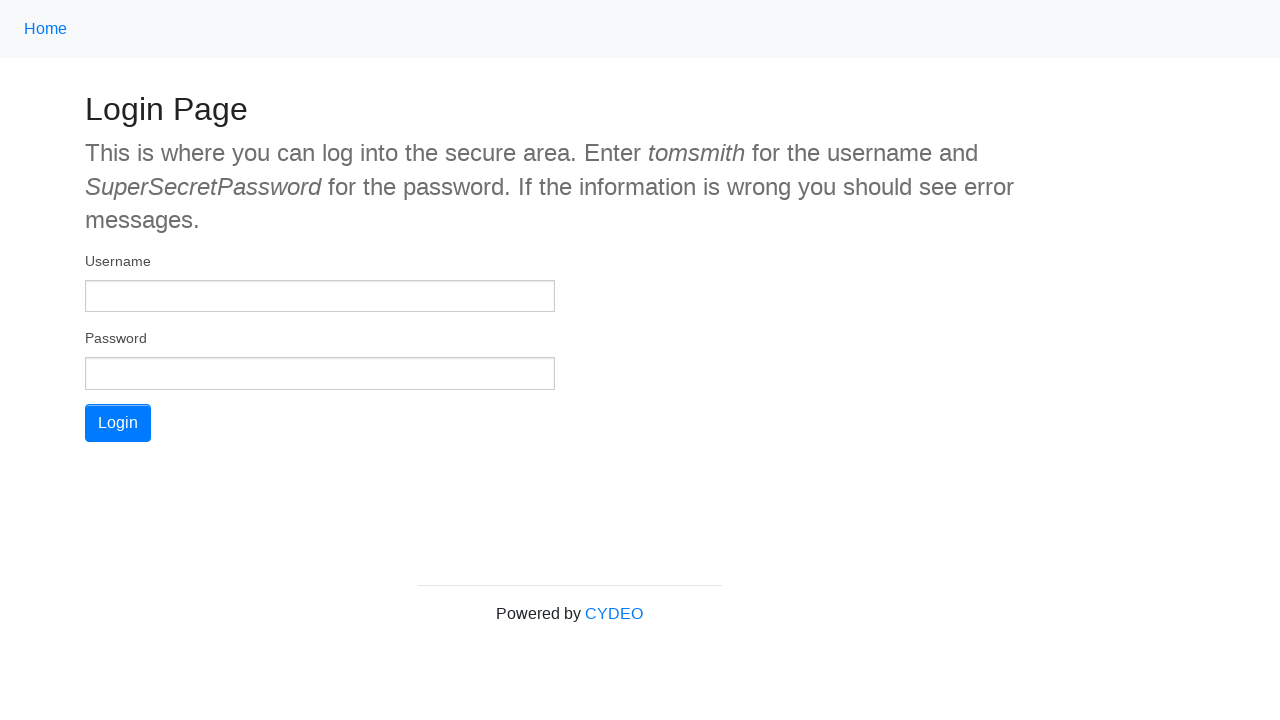

Verified login page header is displayed
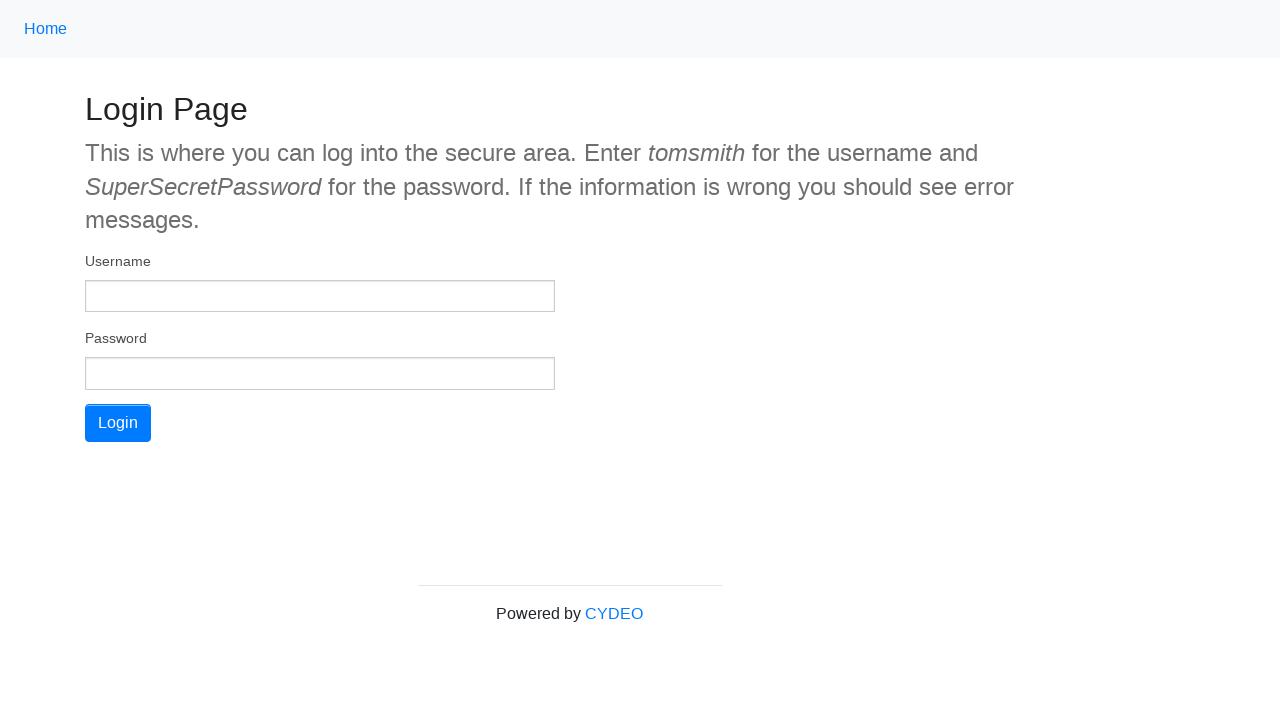

Filled username field with 'tomsmith' on input[name='username']
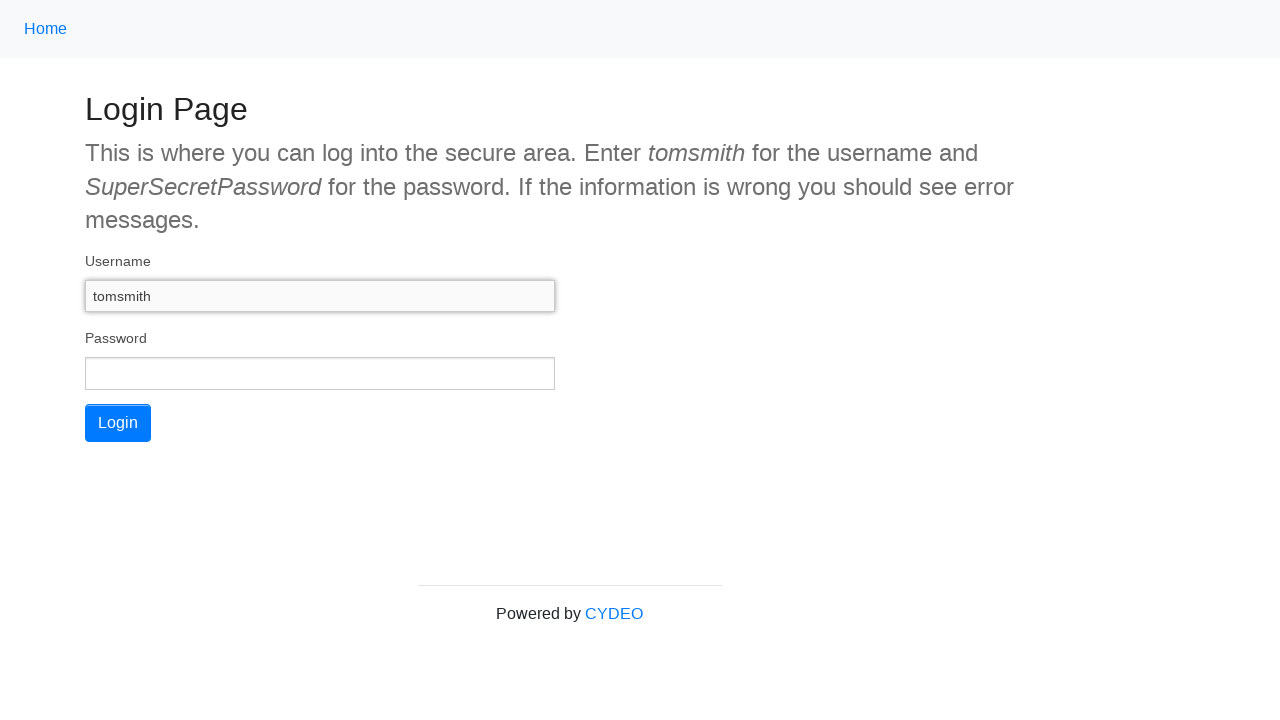

Filled password field with 'SuperSecretPassword' on input[name='password']
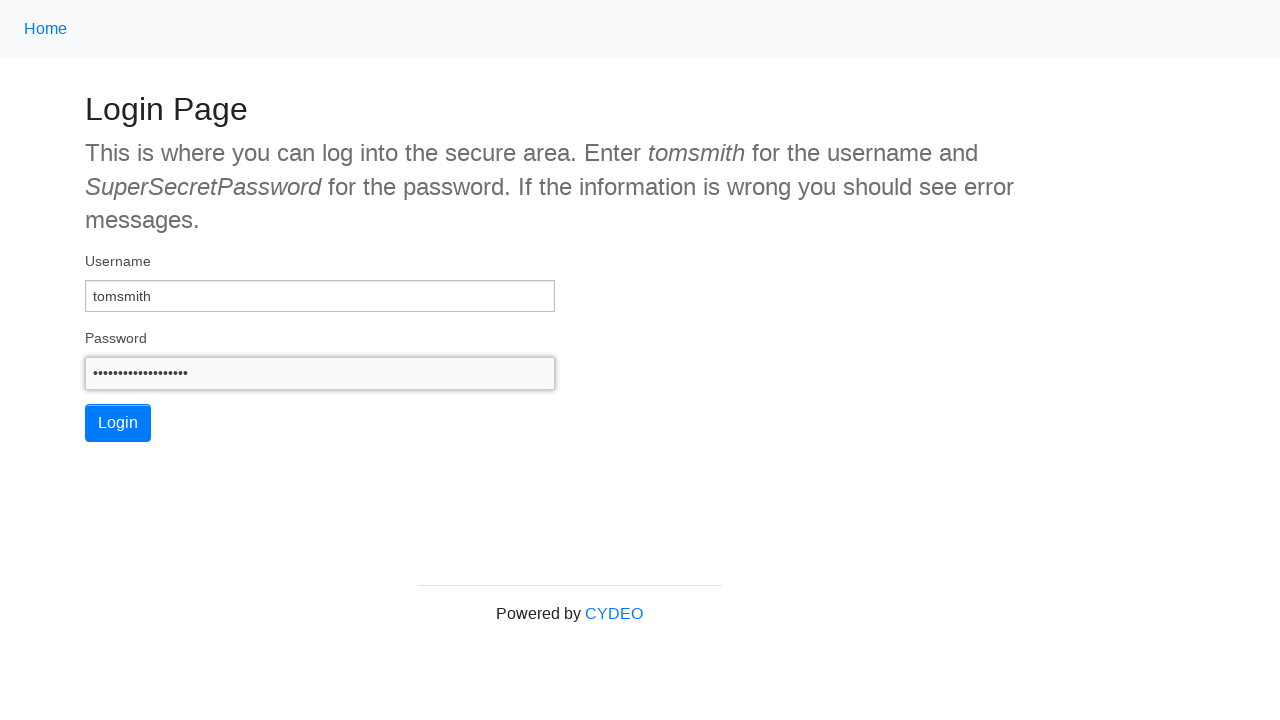

Clicked the submit button at (118, 423) on #wooden_spoon
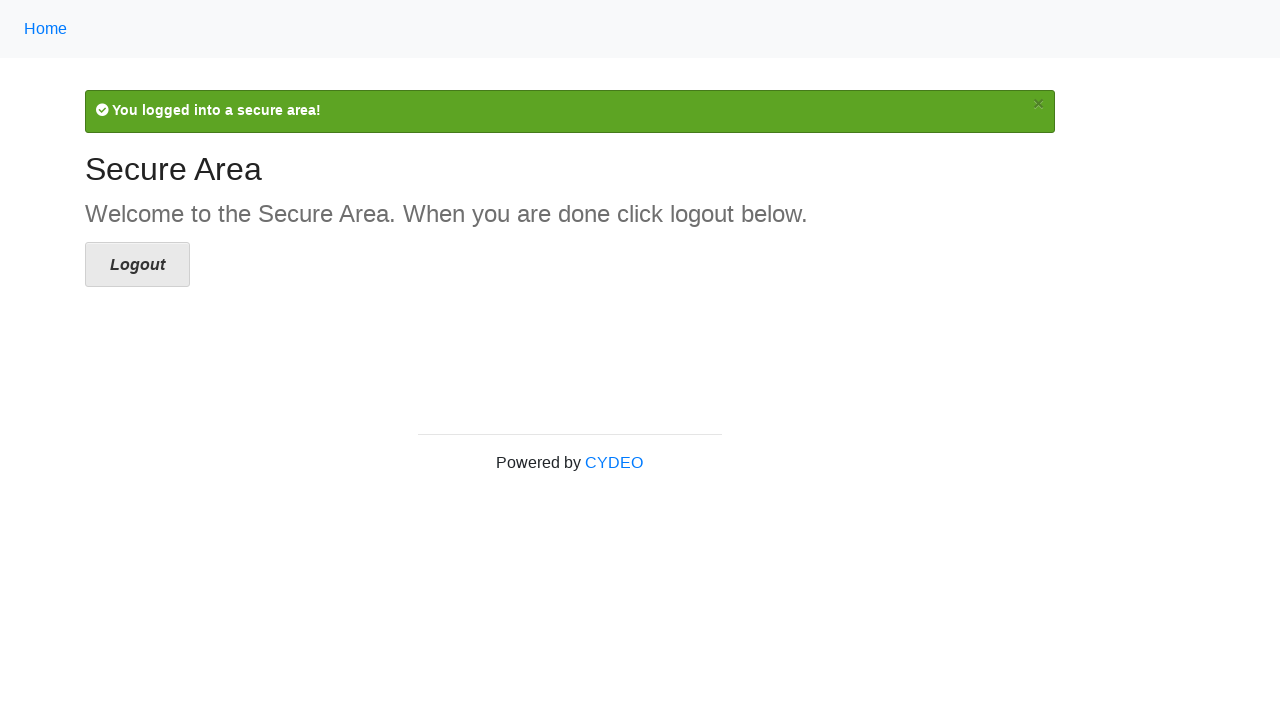

Verified flash message appears after form submission
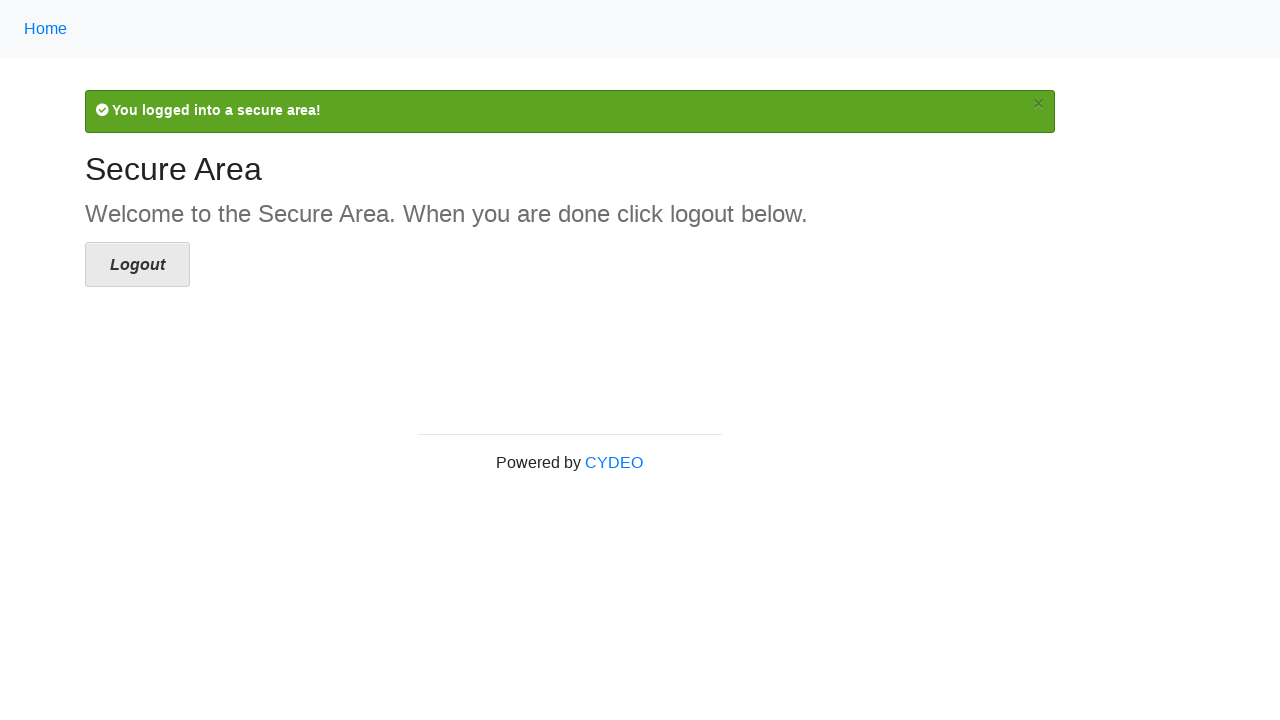

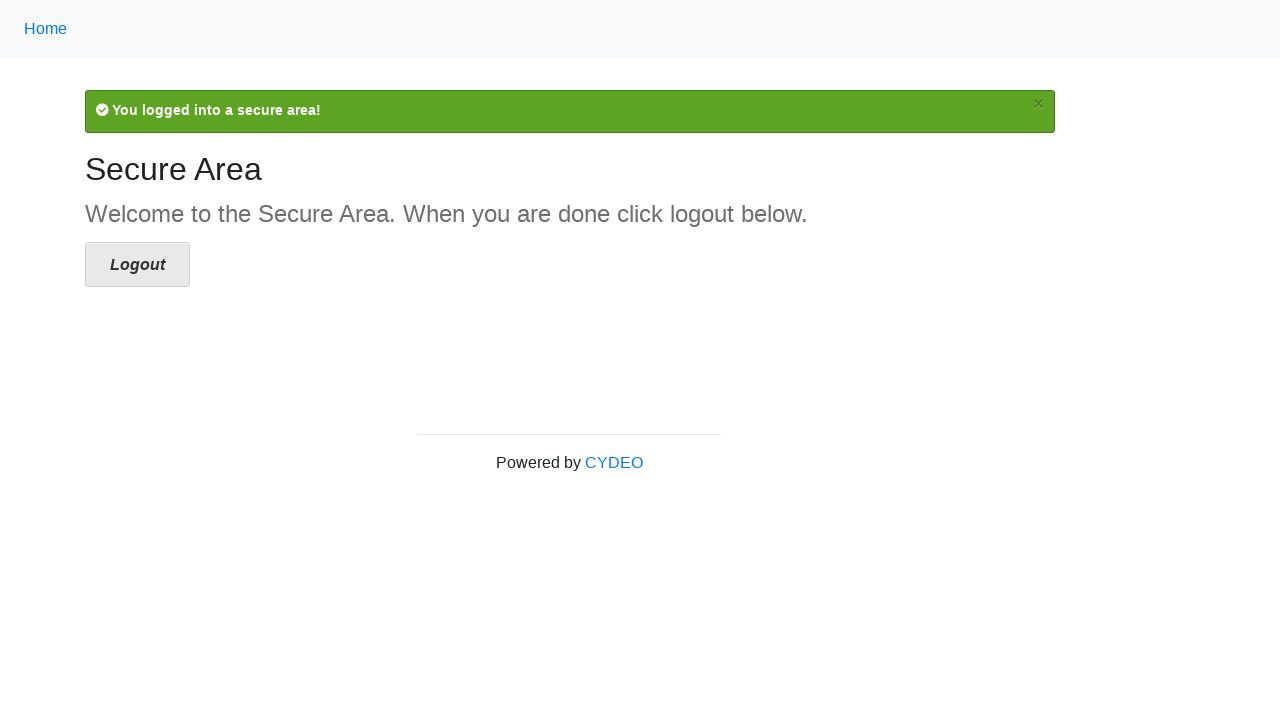